Tests selecting and clicking a specific link from multiple matching elements by index

Starting URL: https://the-internet.herokuapp.com/

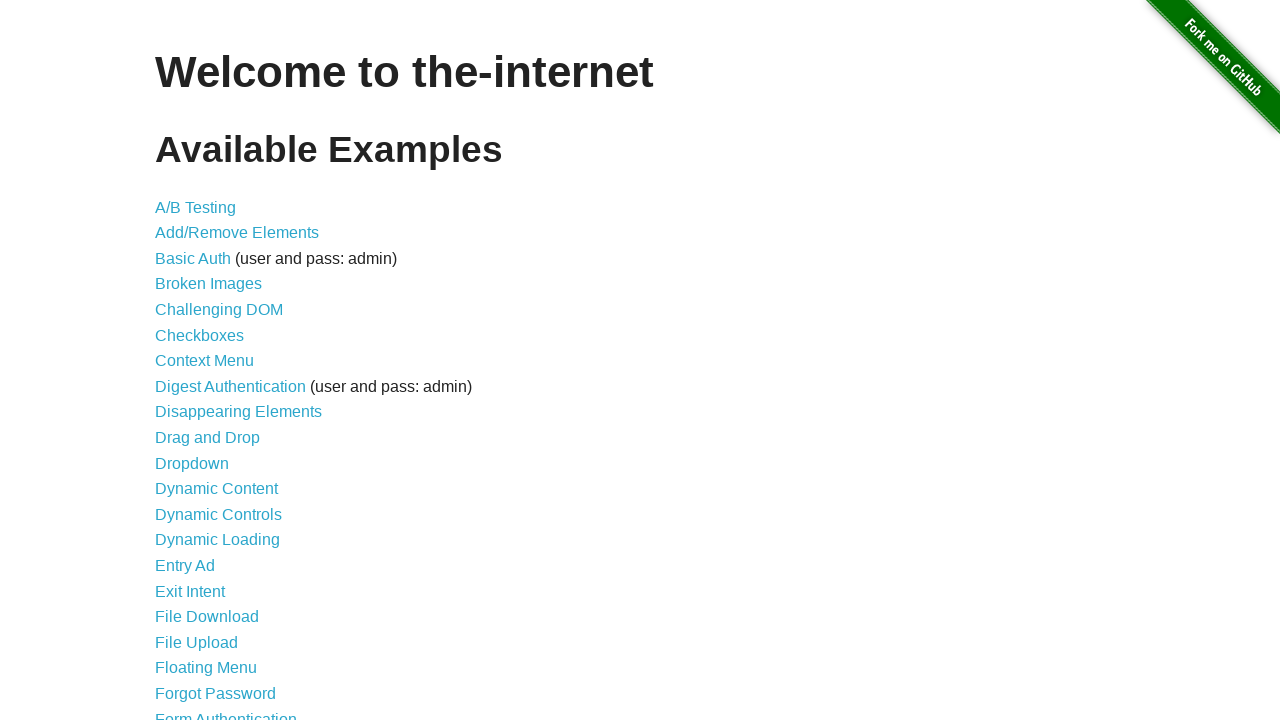

Navigated to the-internet.herokuapp.com
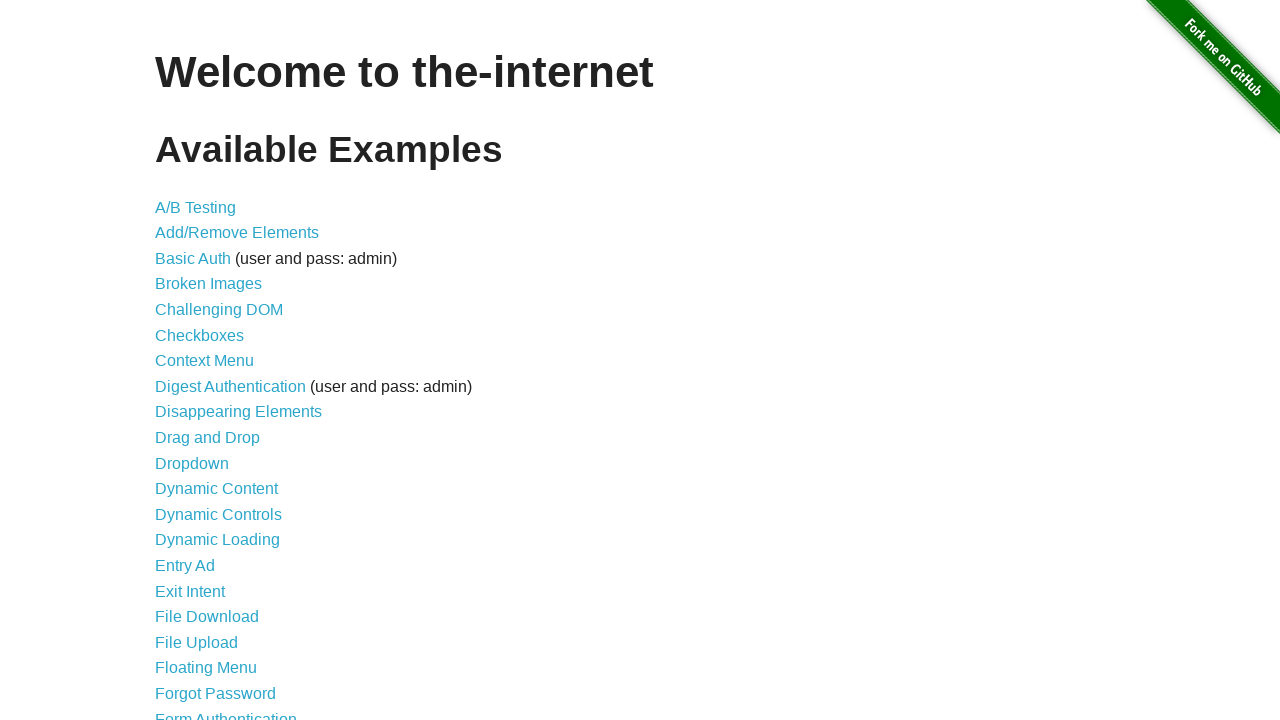

Clicked the 11th matching link (index 10) from multiple anchor elements at (208, 438) on a >> nth=10
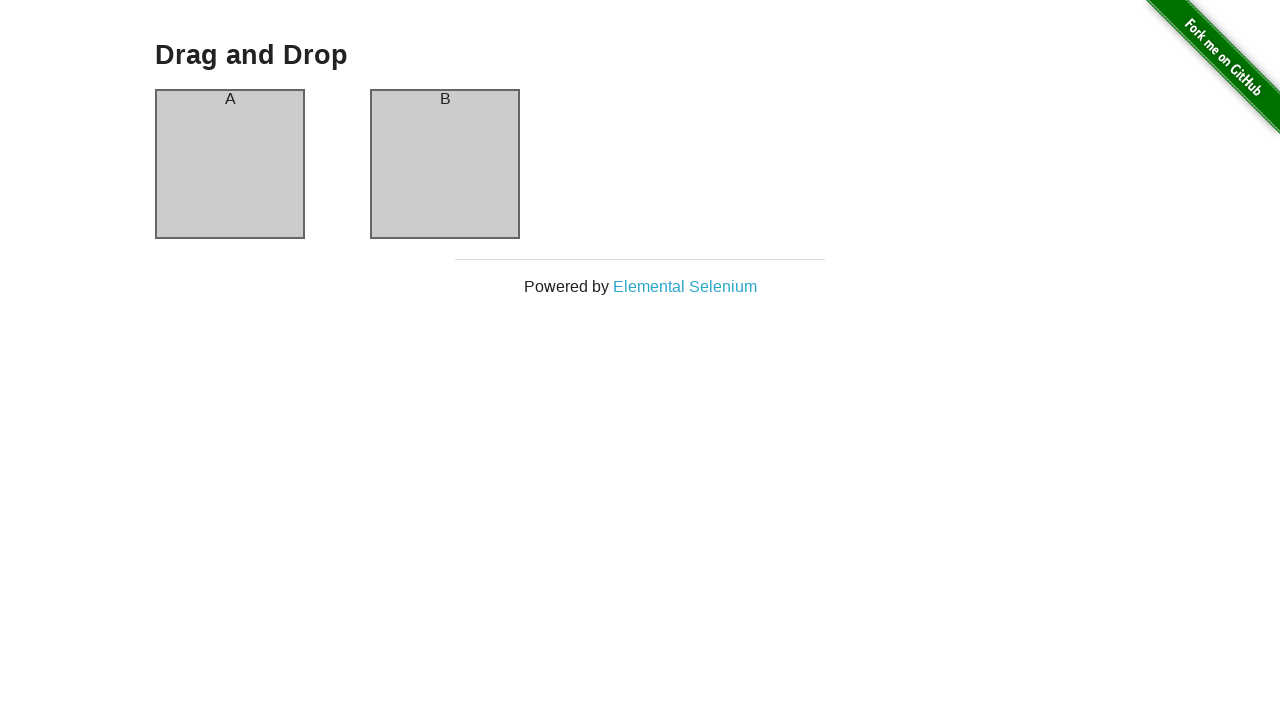

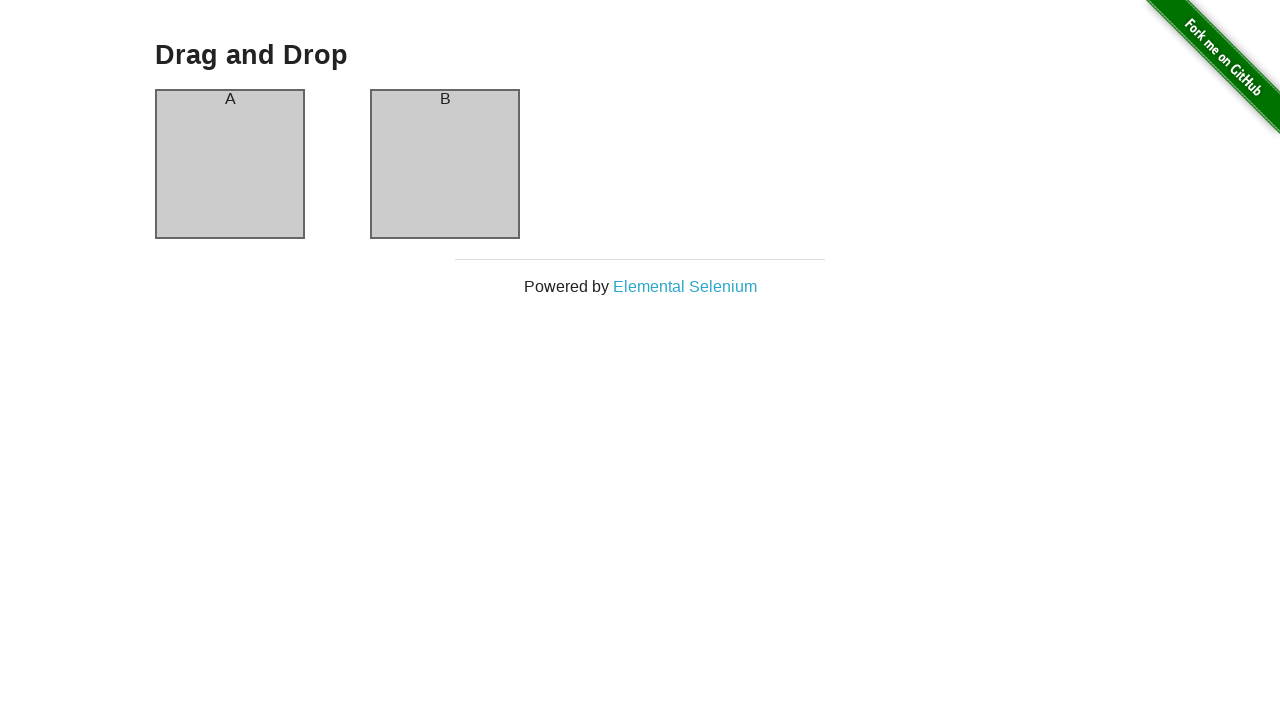